Tests shopping cart functionality by adding multiple items to cart and verifying they appear correctly

Starting URL: http://jupiter.cloud.planittesting.com

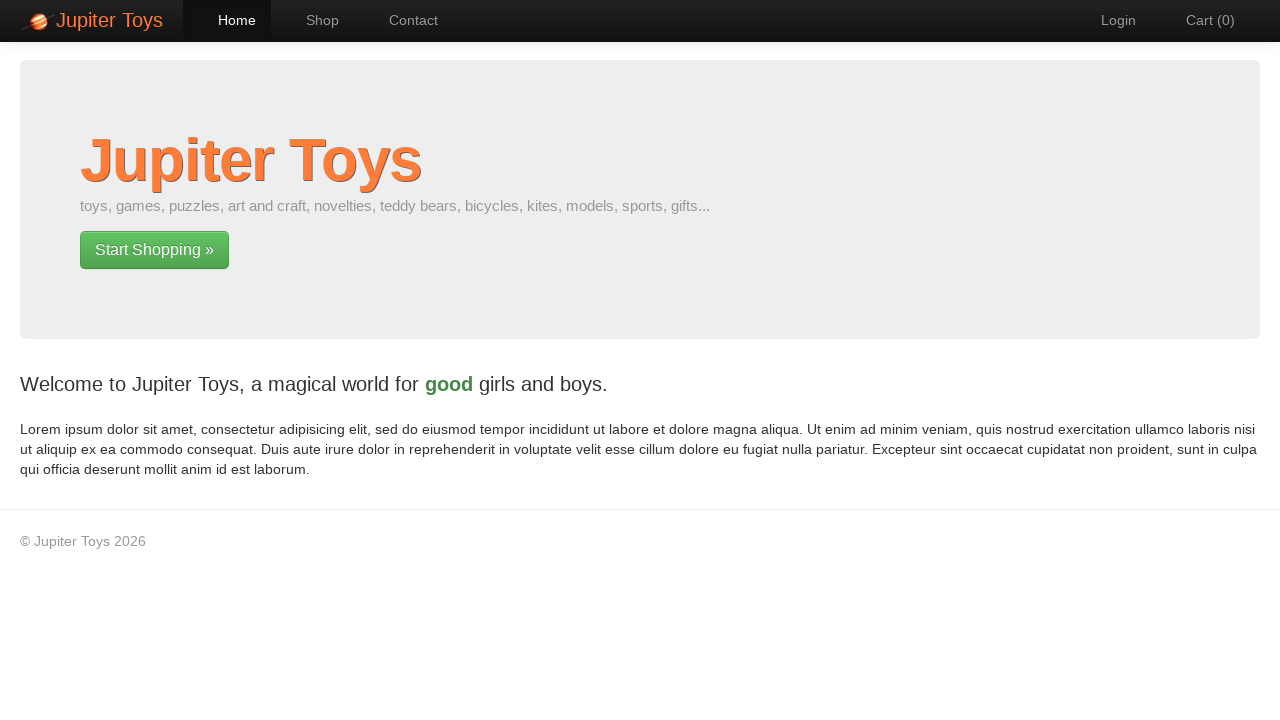

Clicked Shop button to navigate to shop page at (312, 20) on text=Shop
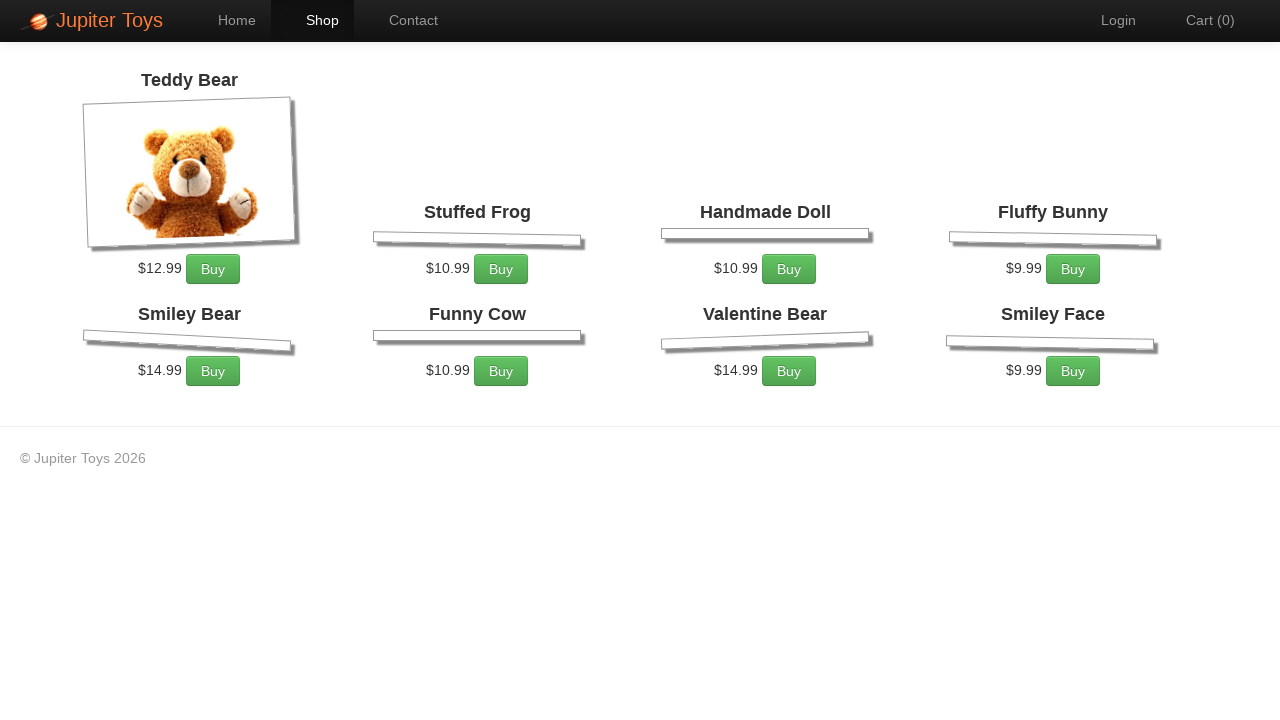

Products loaded on shop page
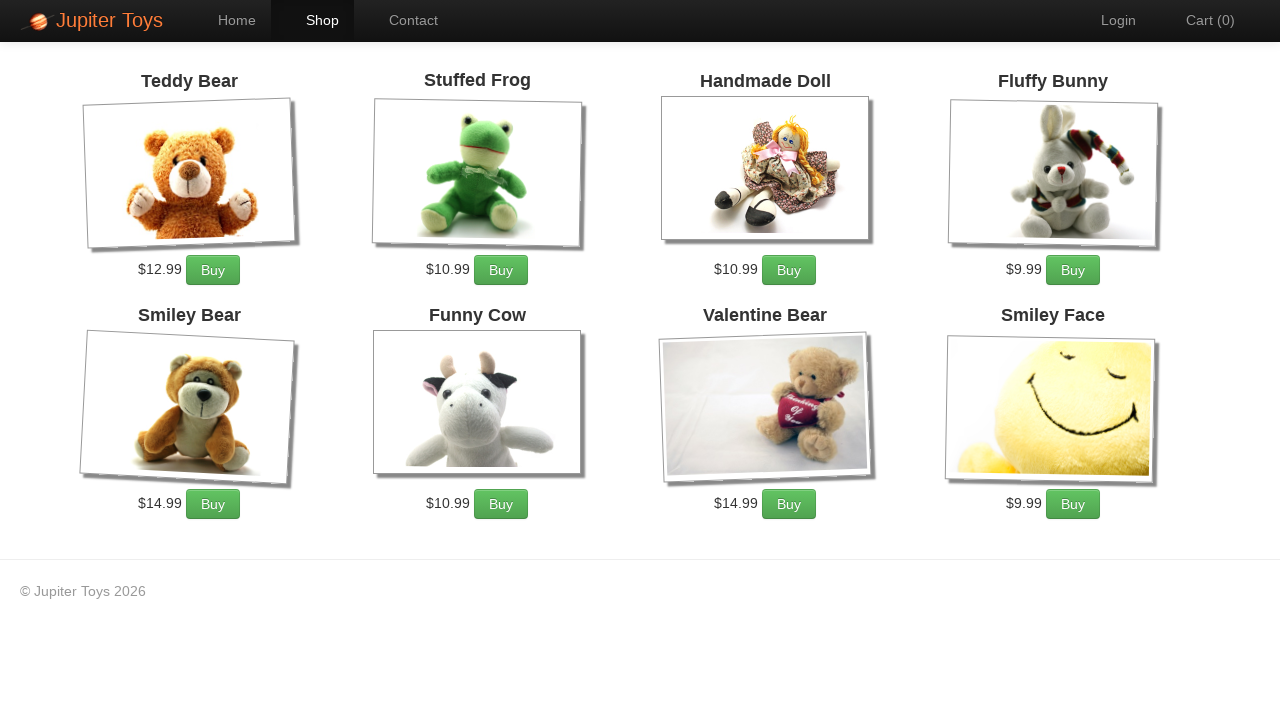

Clicked Buy button for Funny Cow (first click) at (501, 504) on li:has-text('Funny Cow') >> text=Buy
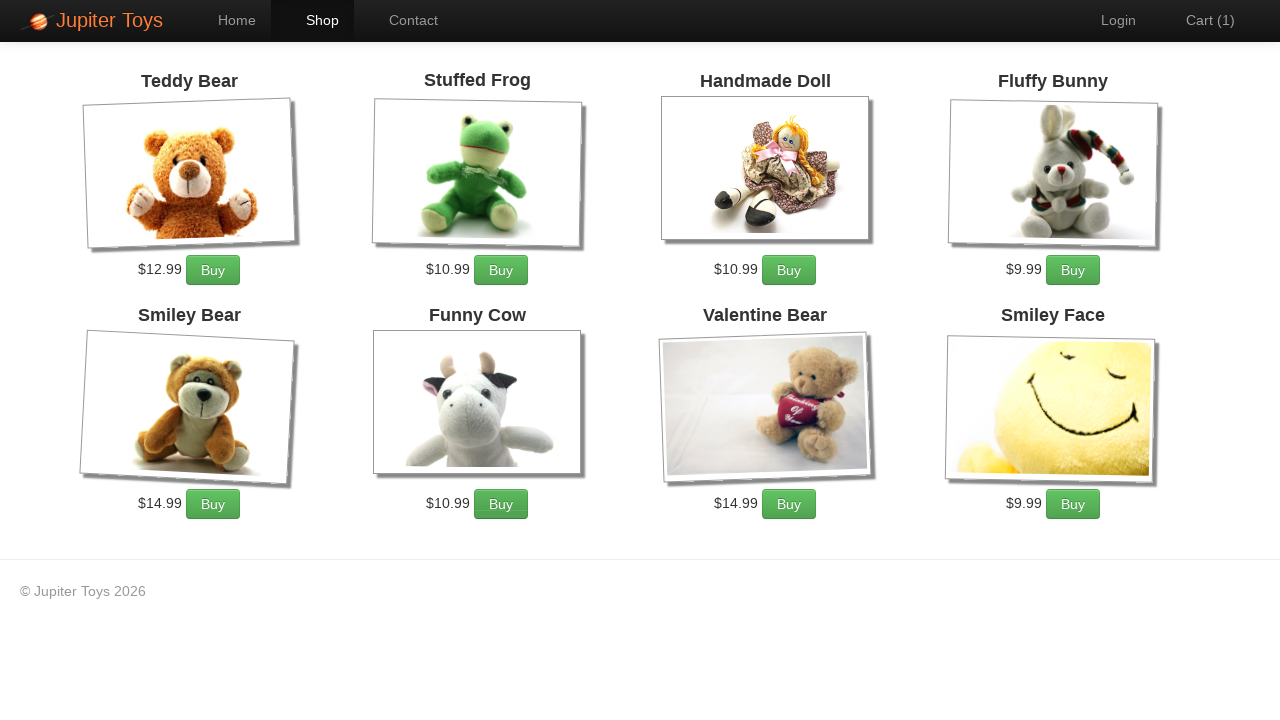

Clicked Buy button for Funny Cow (second click) at (501, 504) on li:has-text('Funny Cow') >> text=Buy
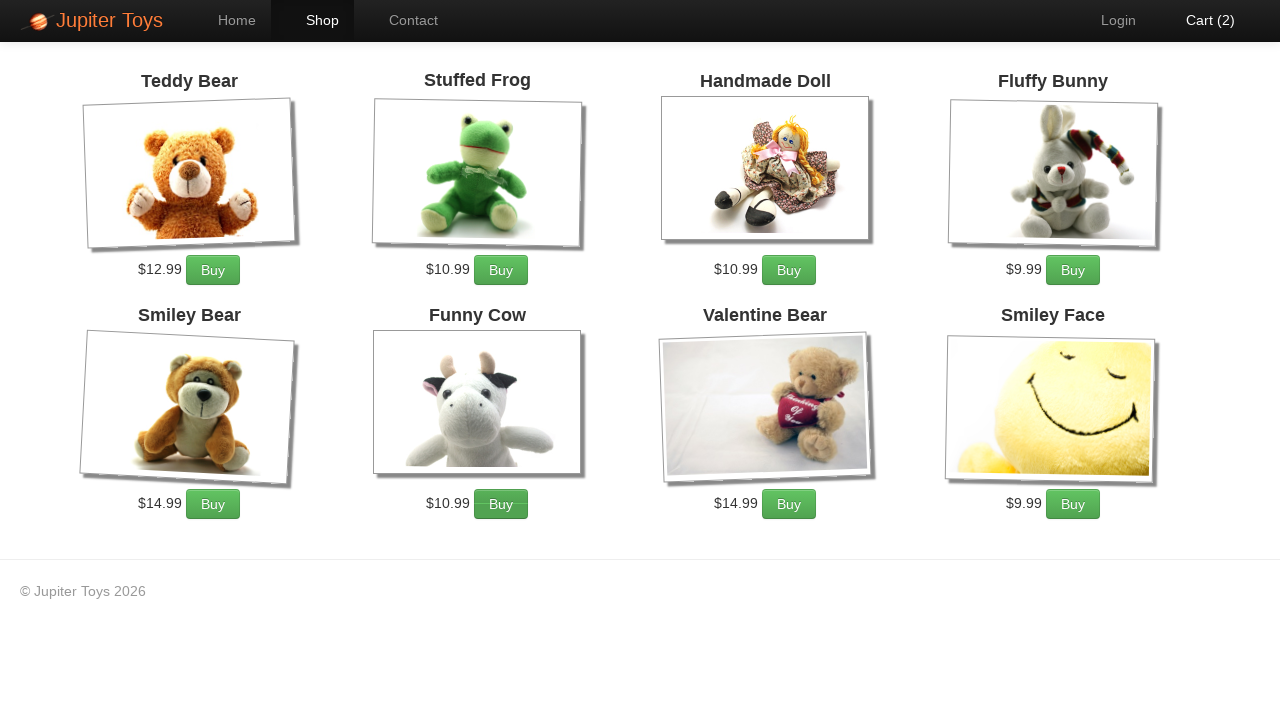

Clicked Buy button for Fluffy Bunny to add to cart at (1073, 270) on li:has-text('Fluffy Bunny') >> text=Buy
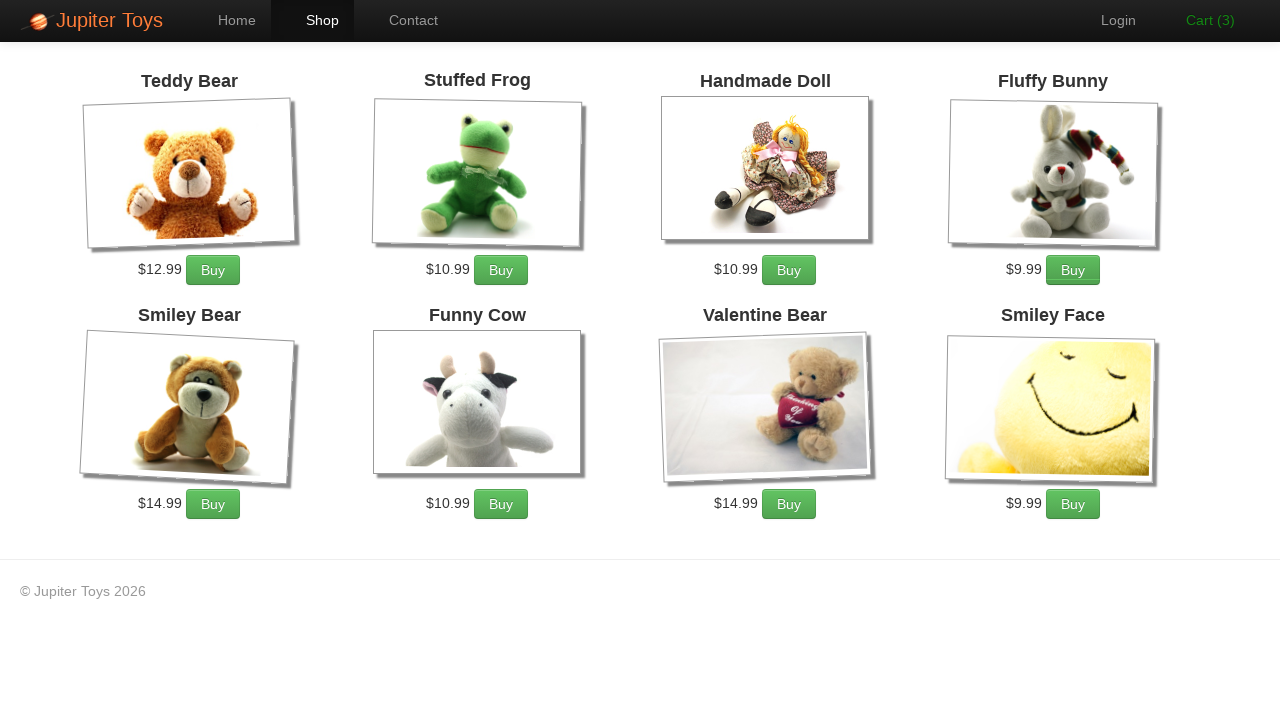

Clicked Cart to navigate to shopping cart at (1200, 20) on text=Cart
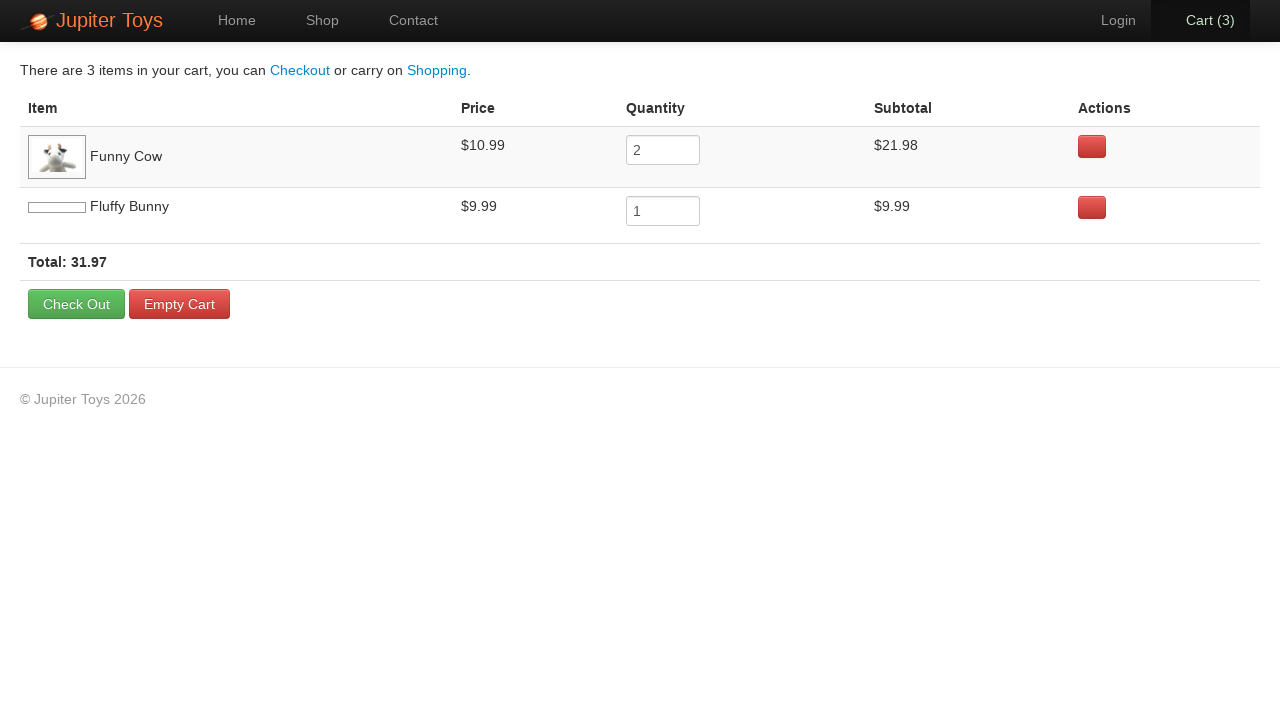

Funny Cow item is visible in cart
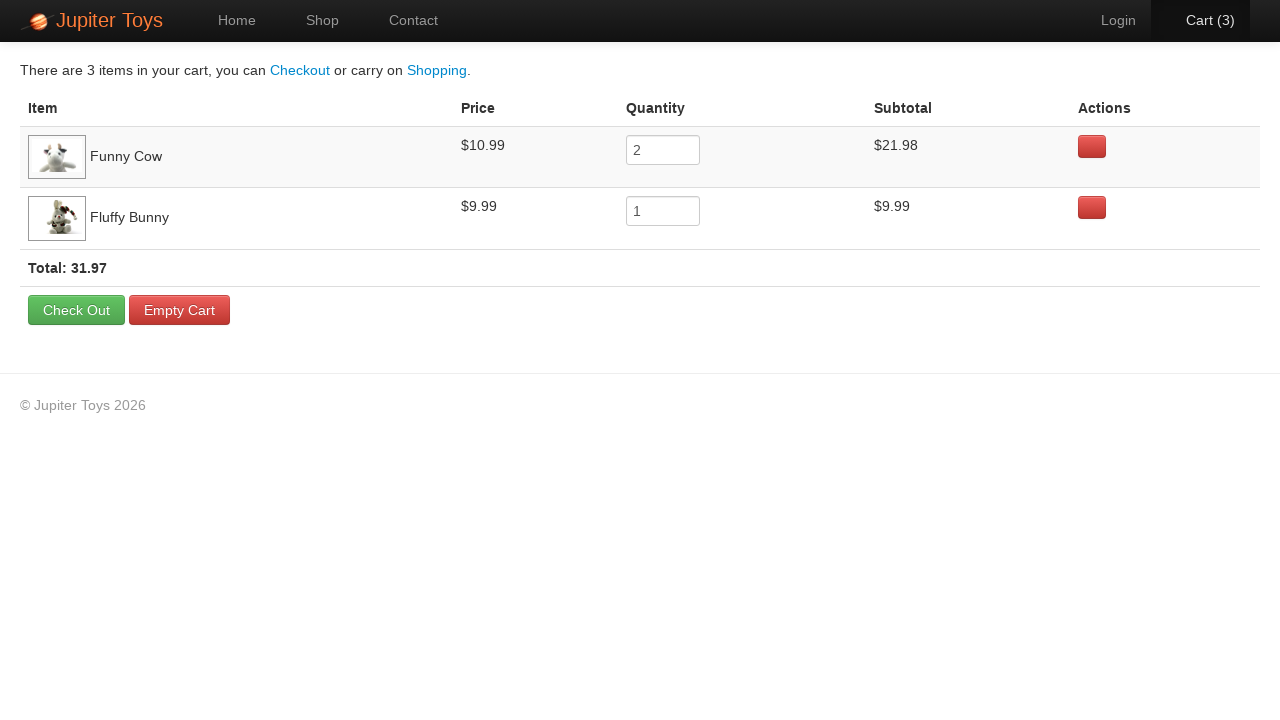

Fluffy Bunny item is visible in cart
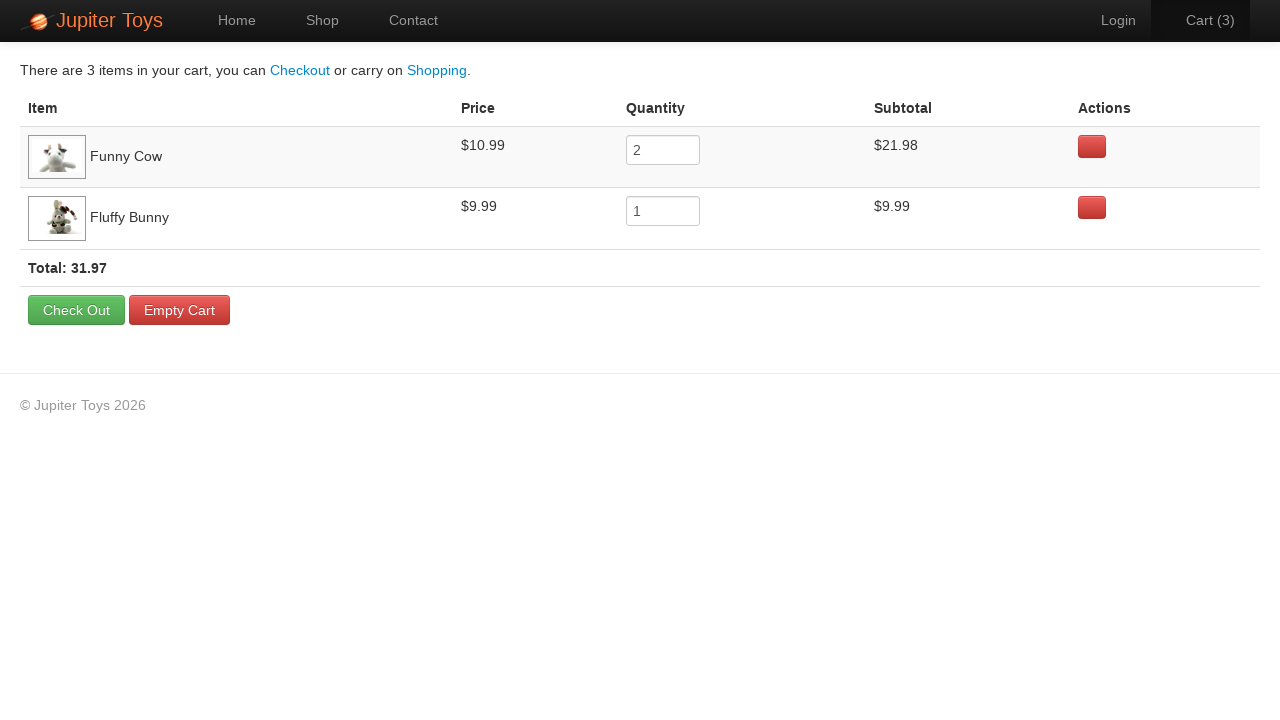

Verified Funny Cow quantity is 2
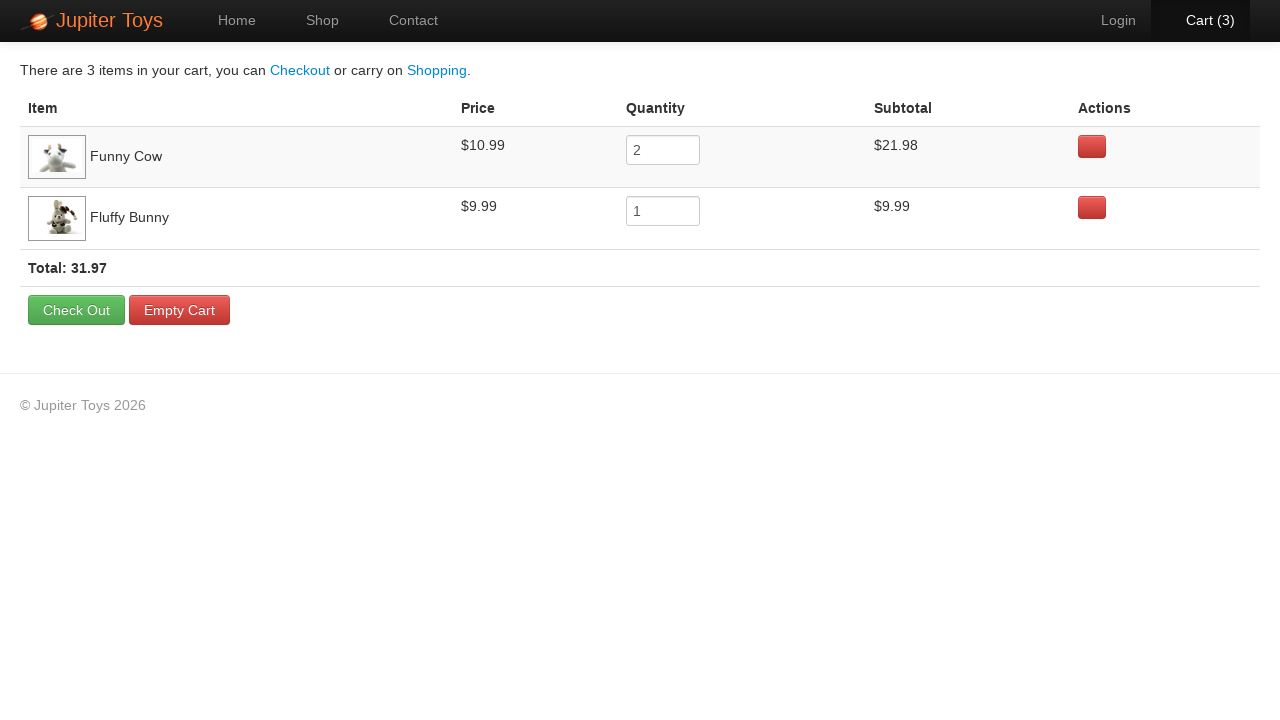

Verified Fluffy Bunny quantity is 1
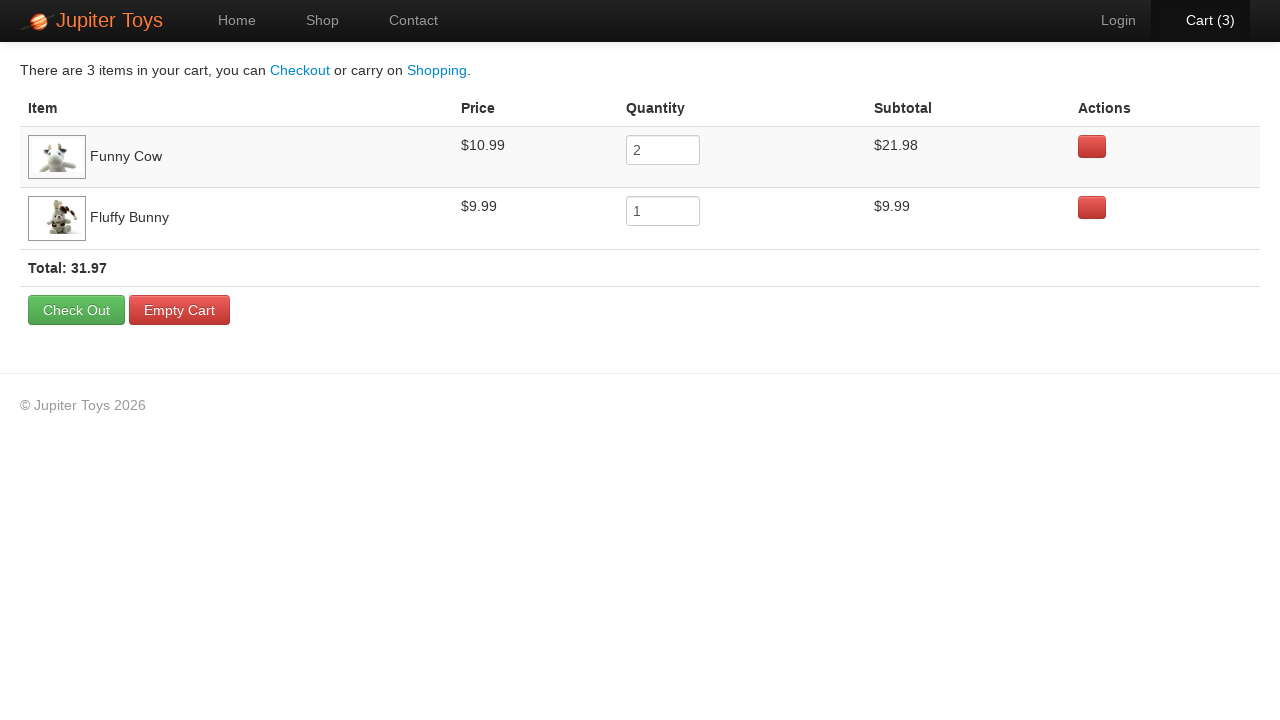

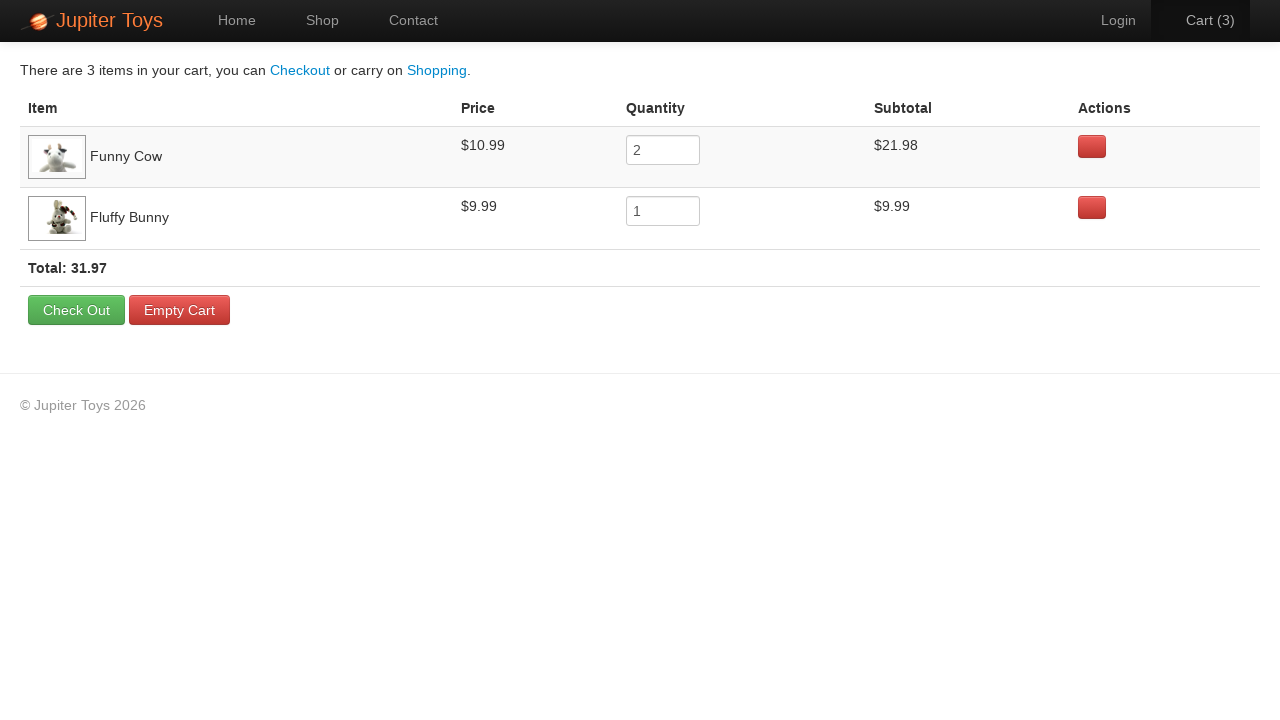